Tests responsive layout by resizing window to mobile dimensions and verifying form fields remain visible

Starting URL: https://davi-vert.vercel.app/index.html

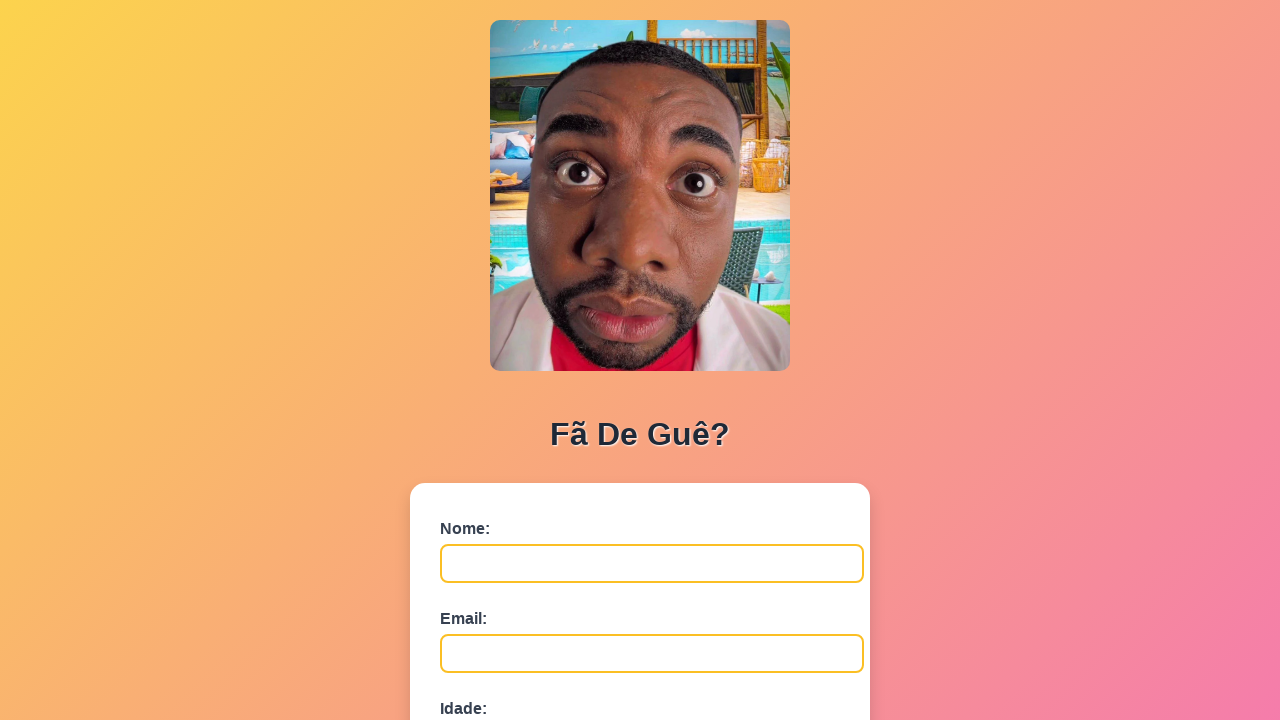

Set viewport to mobile dimensions (500x800)
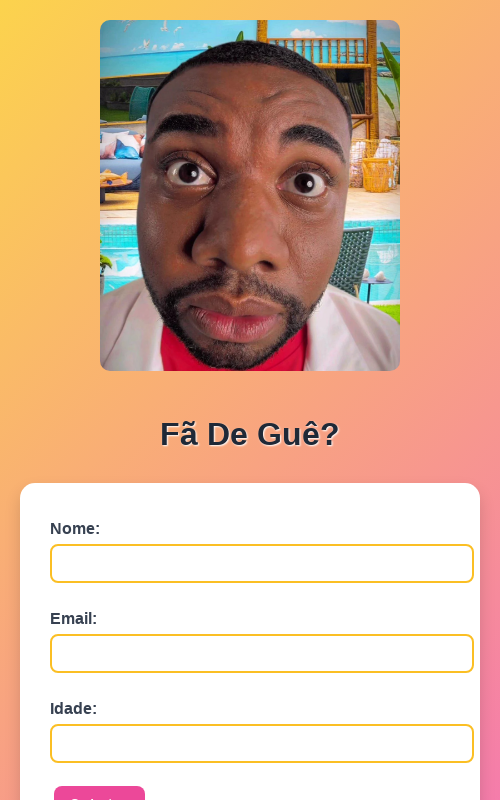

Verified nome field is visible on mobile layout
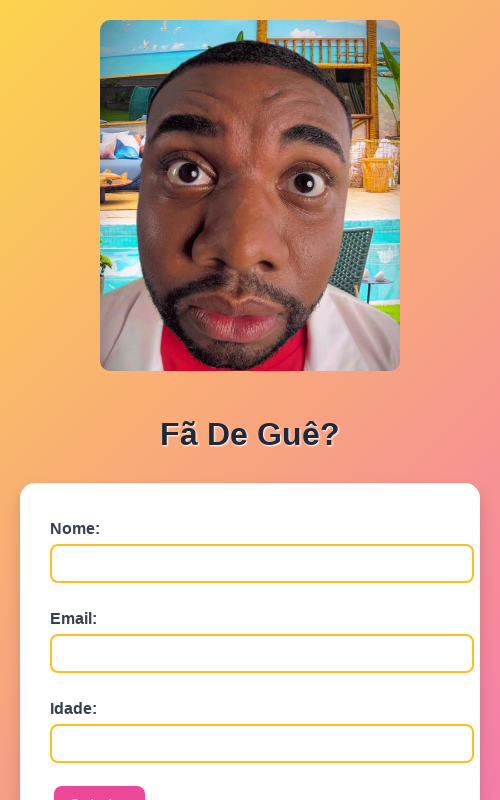

Verified email field is visible on mobile layout
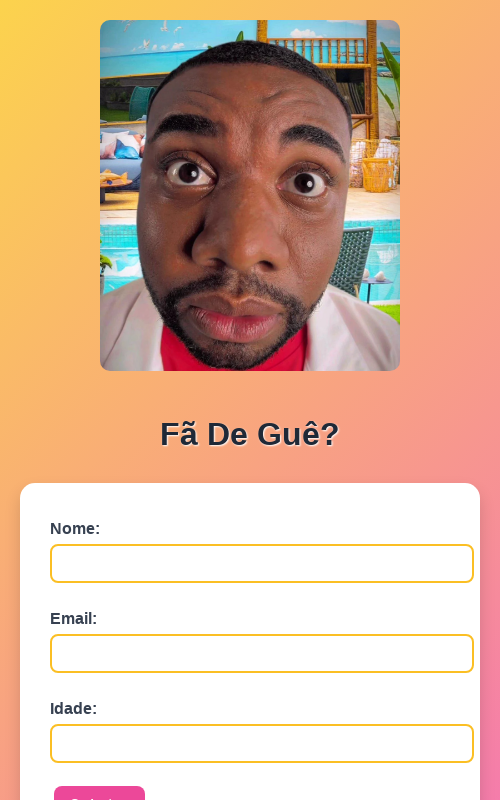

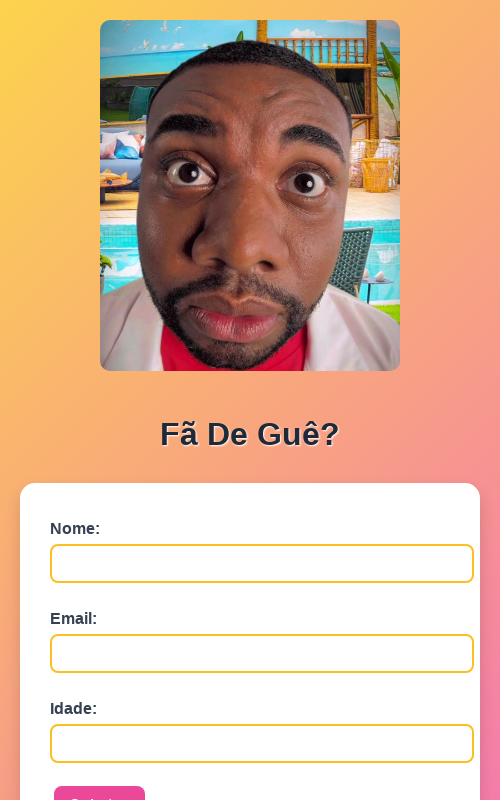